Tests form filling on Salesforce signup page by entering a first name into the form field

Starting URL: https://www.salesforce.com/in/form/signup/freetrial-sales/?d=topnav2-btn-ft

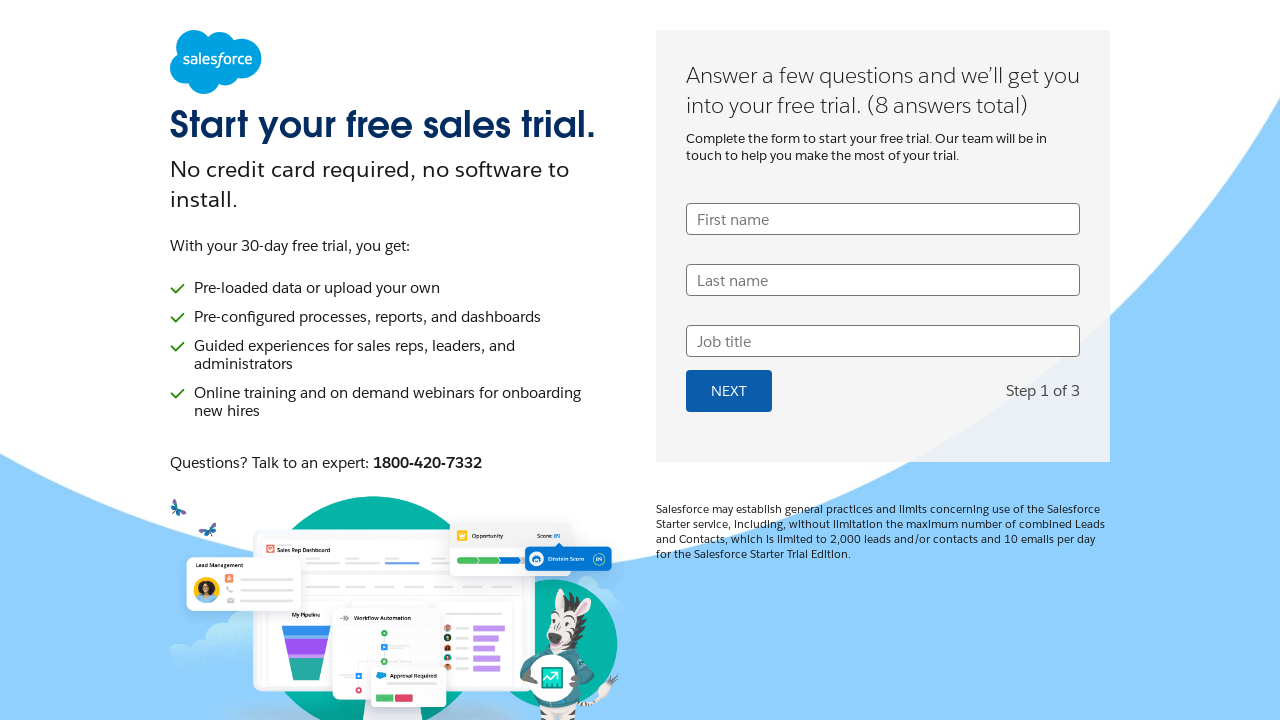

Located first name input field on Salesforce signup form
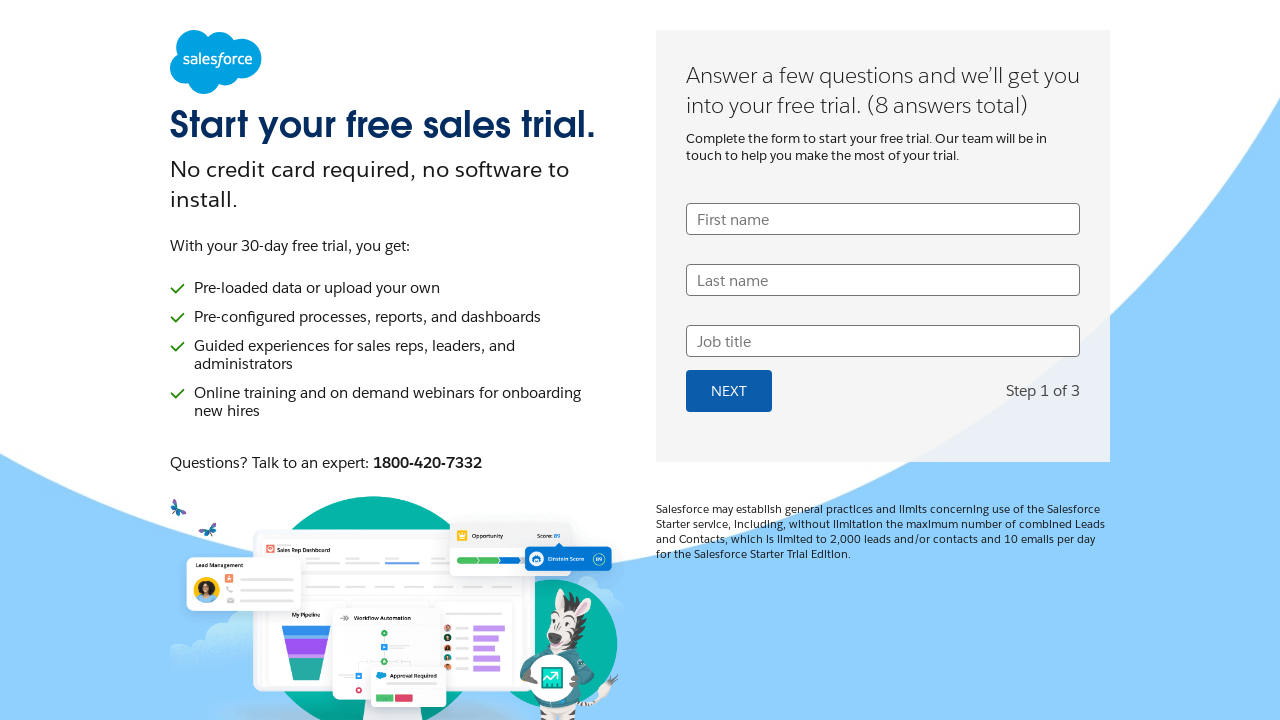

Cleared first name field on input[name='UserFirstName']
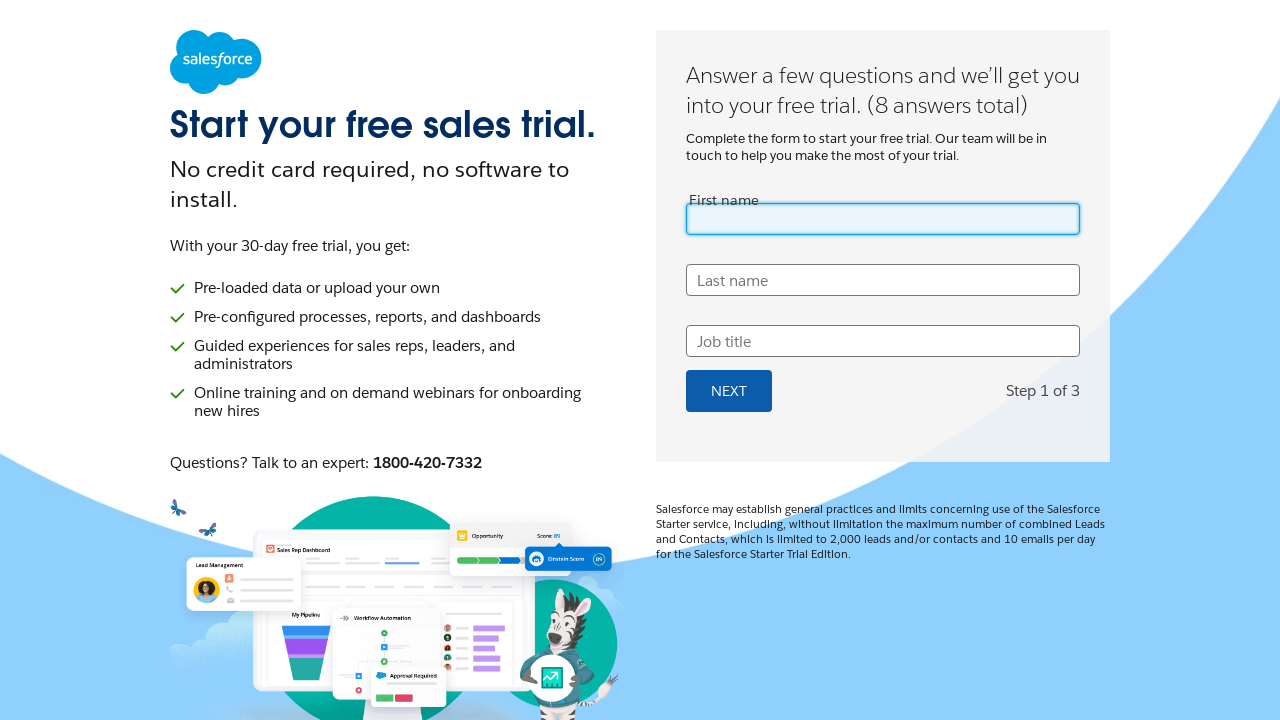

Filled first name field with 'sai' using JavaScript on input[name='UserFirstName']
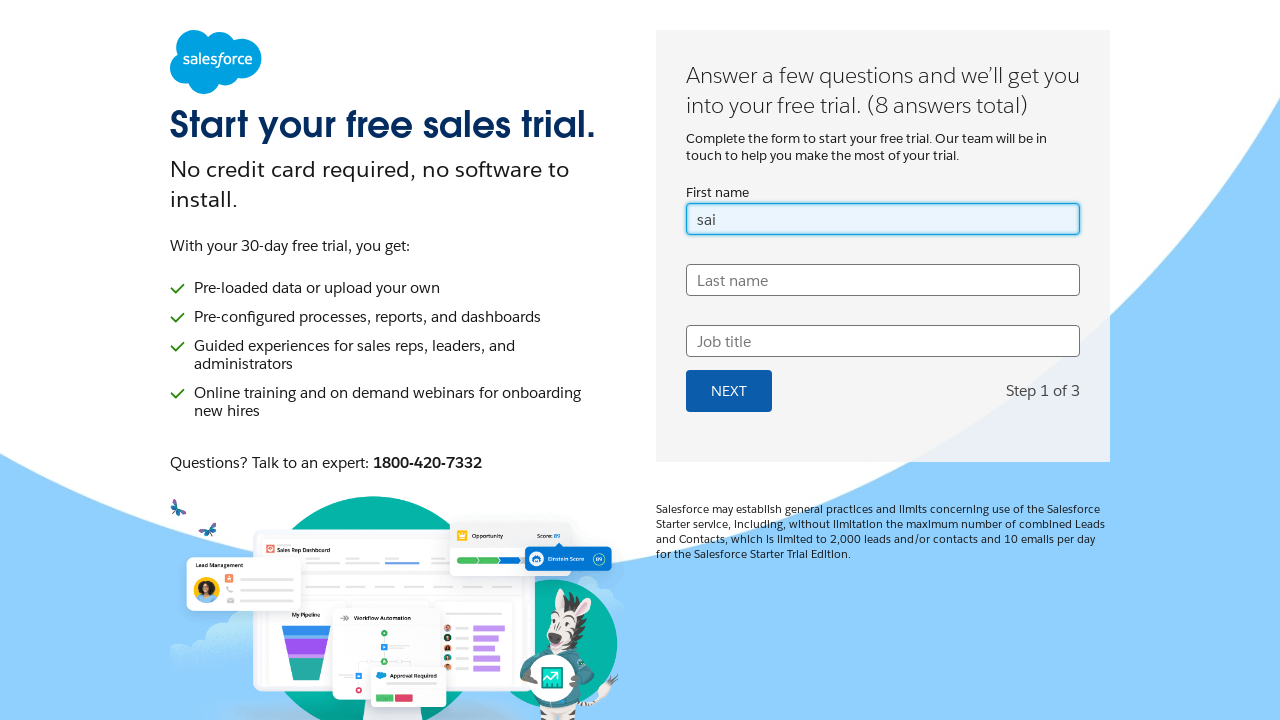

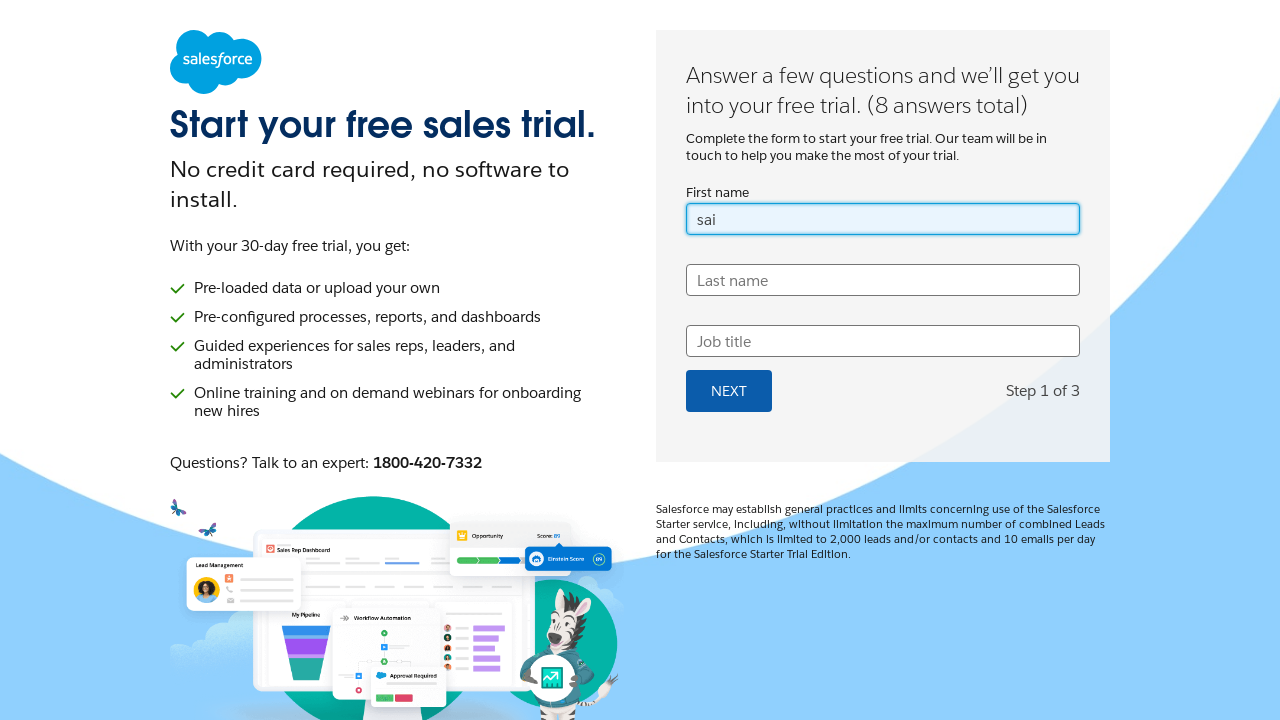